Tests the first name input field by entering text and verifying it was entered correctly

Starting URL: http://demo.automationtesting.in/Register.html

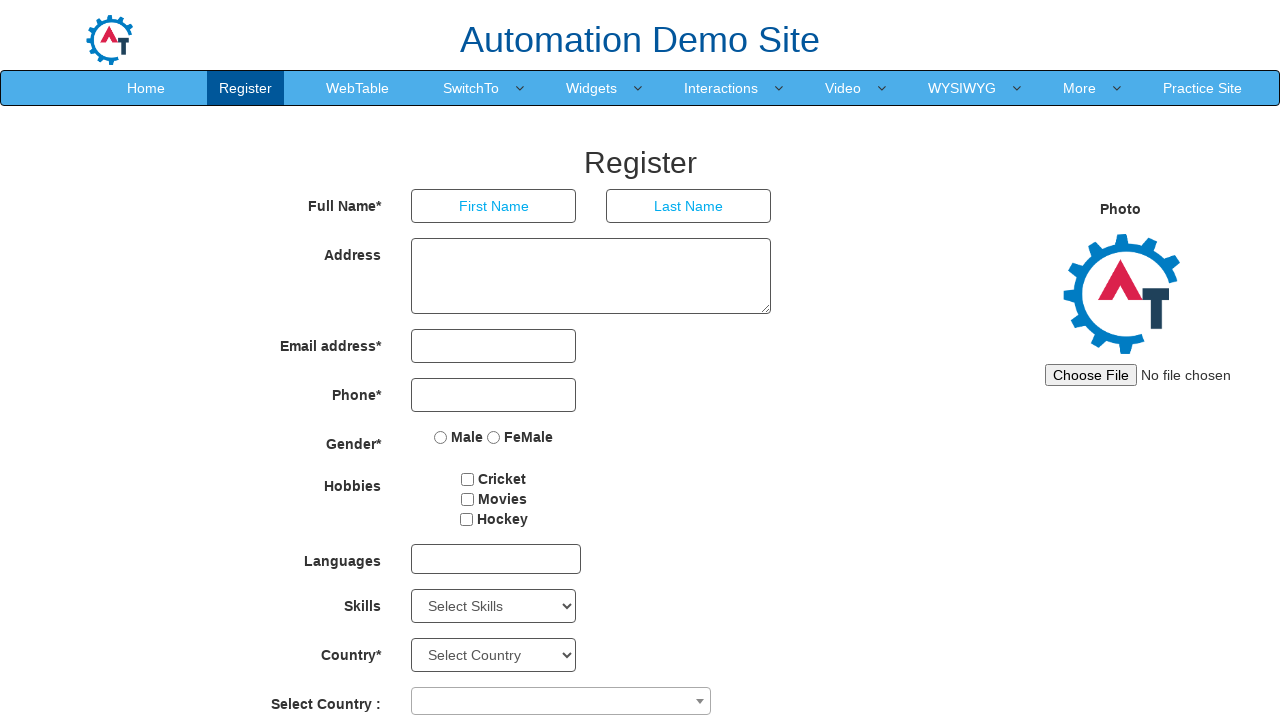

Filled first name field with 'David' on //input[@placeholder='First Name']
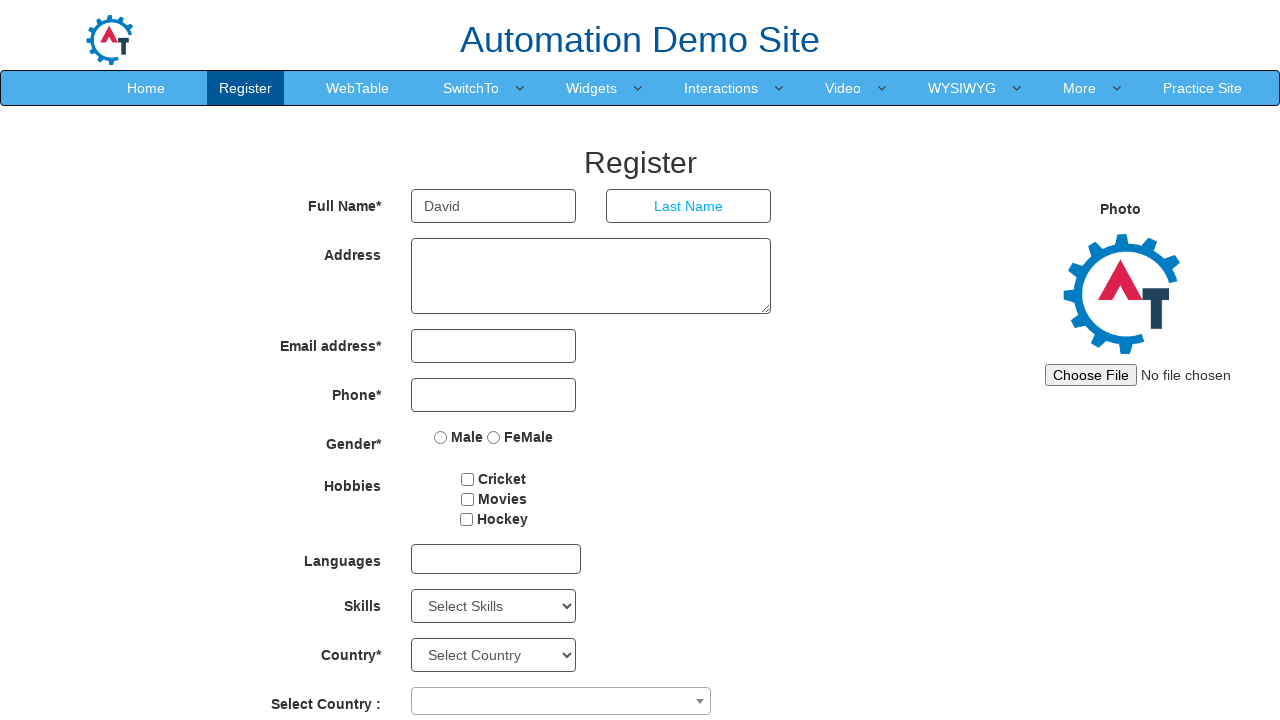

Located first name input field
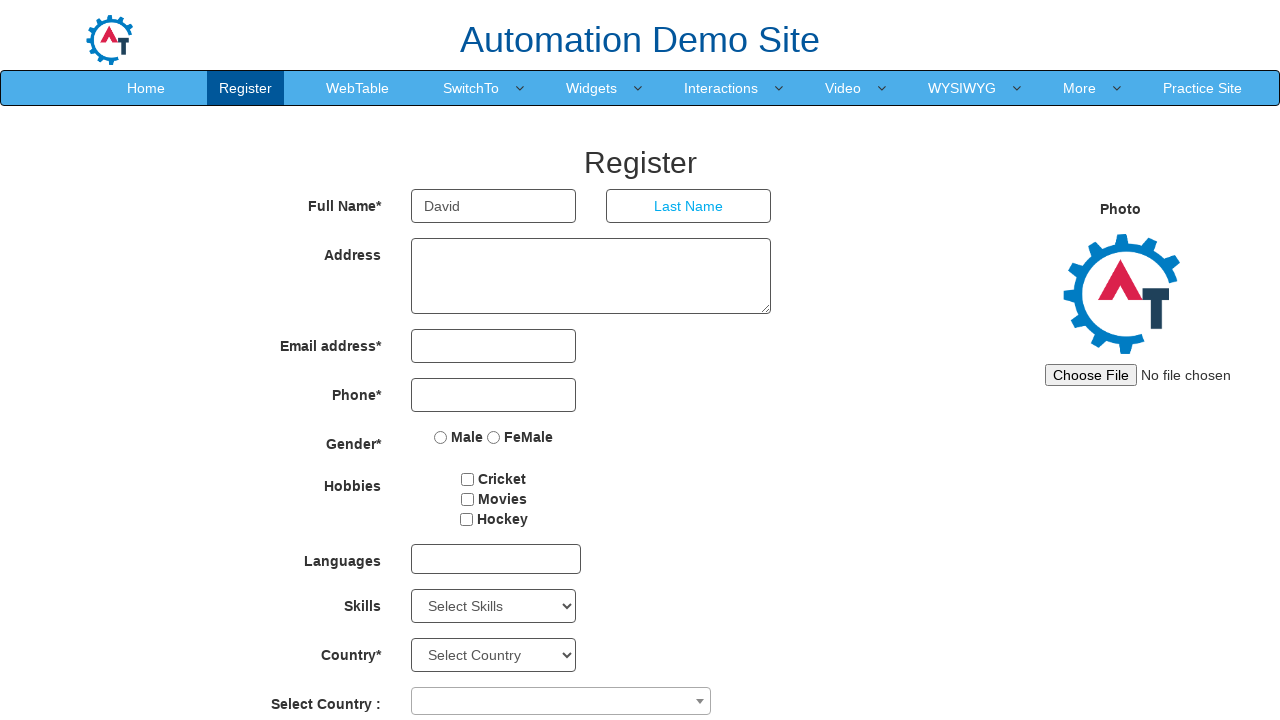

Verified first name field contains 'David'
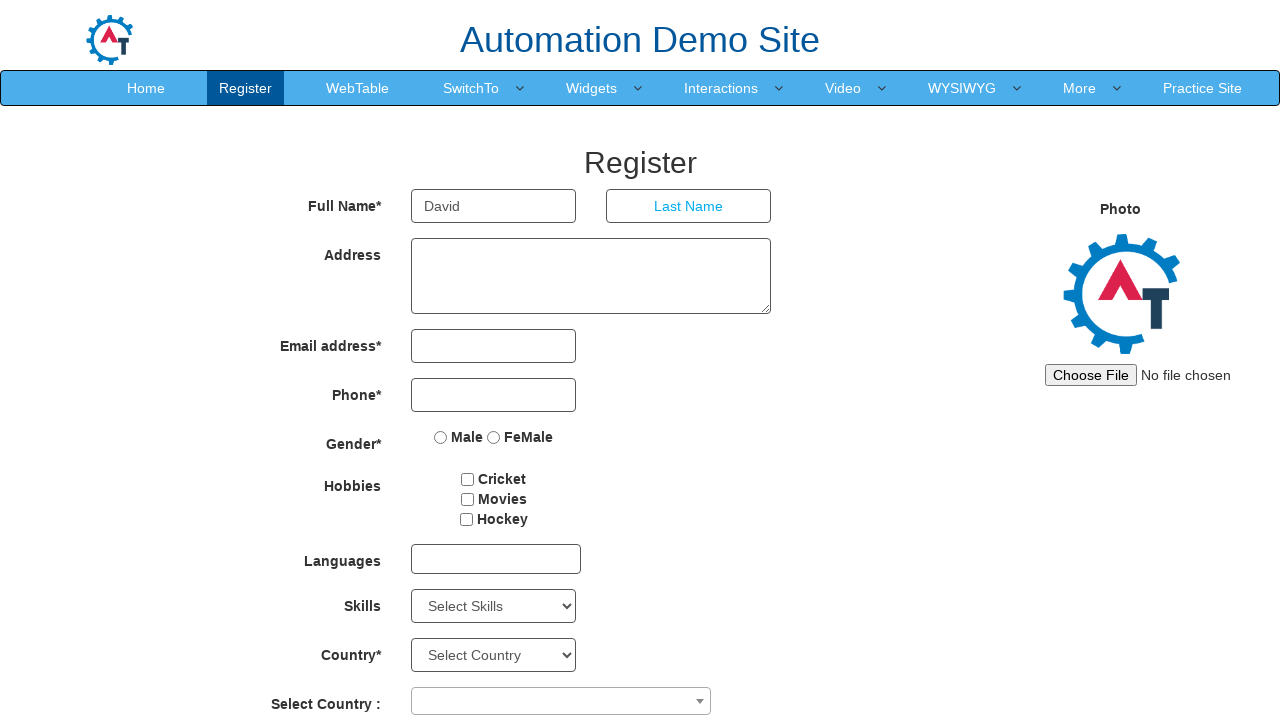

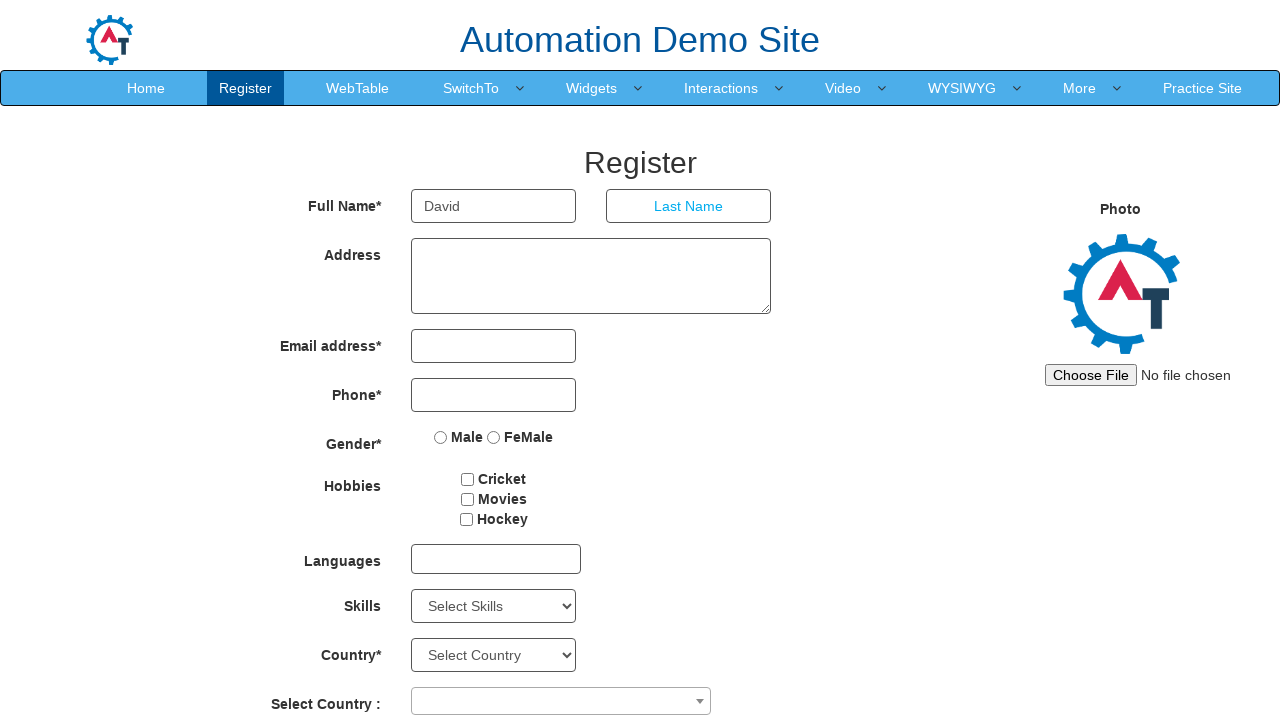